Navigates to Google Cloud Calculator page and verifies frames are present on the page

Starting URL: https://cloud.google.com/products/calculator

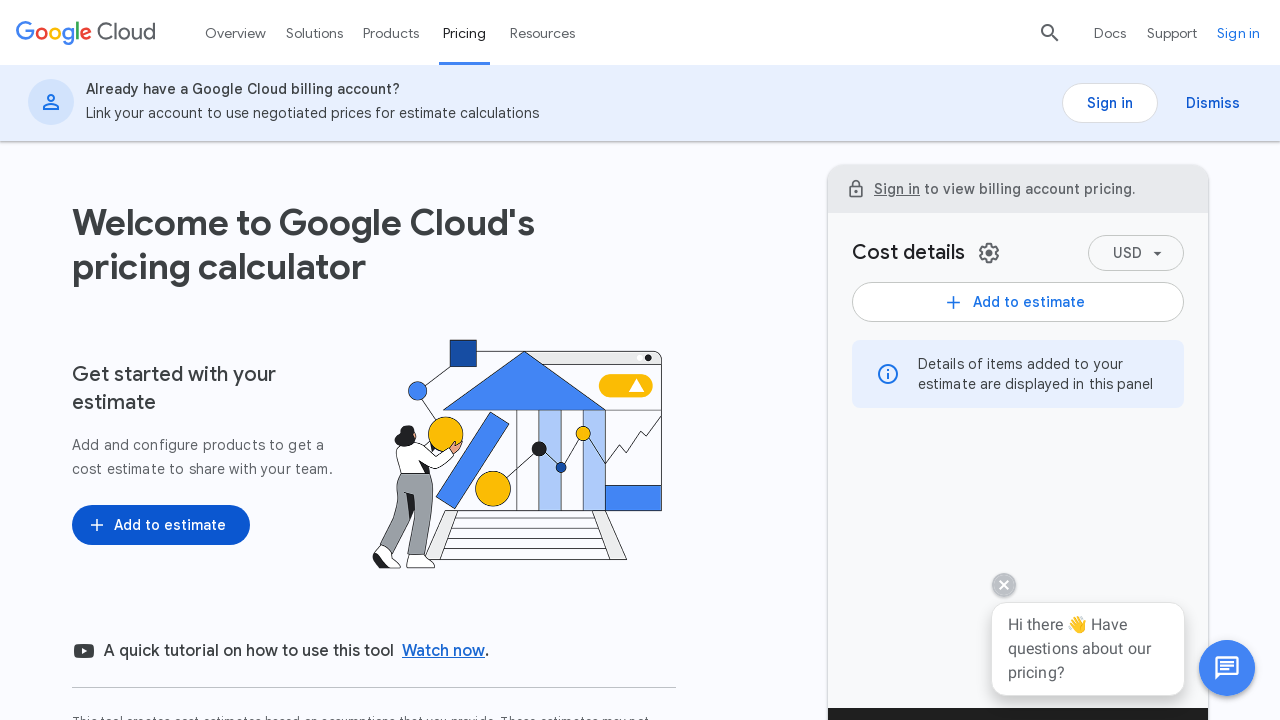

Navigated to Google Cloud Calculator page
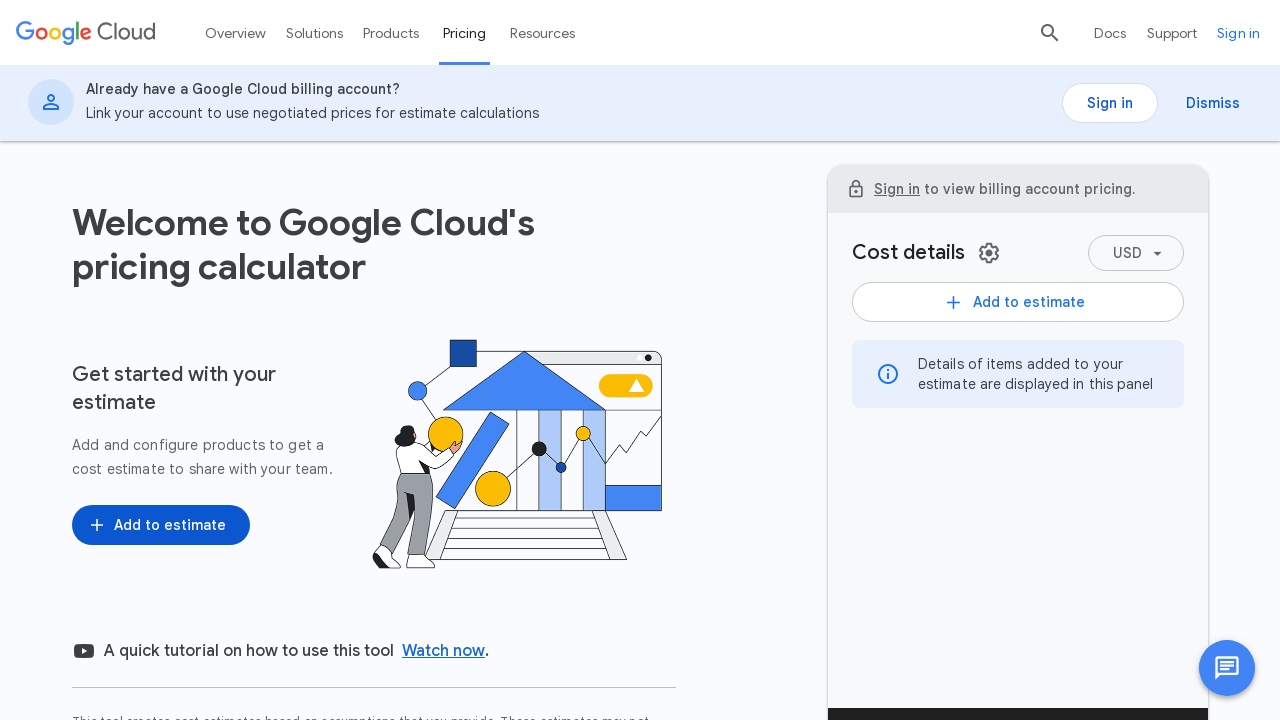

Page fully loaded with networkidle state
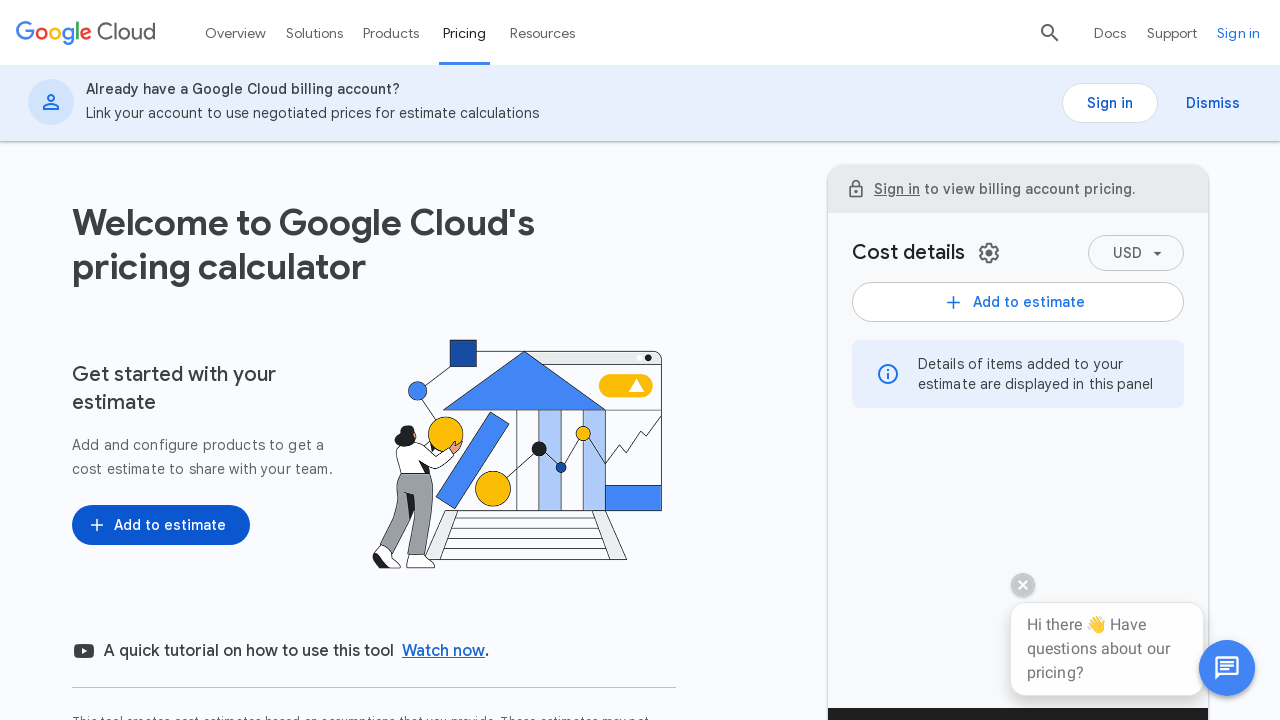

Retrieved frames from the page
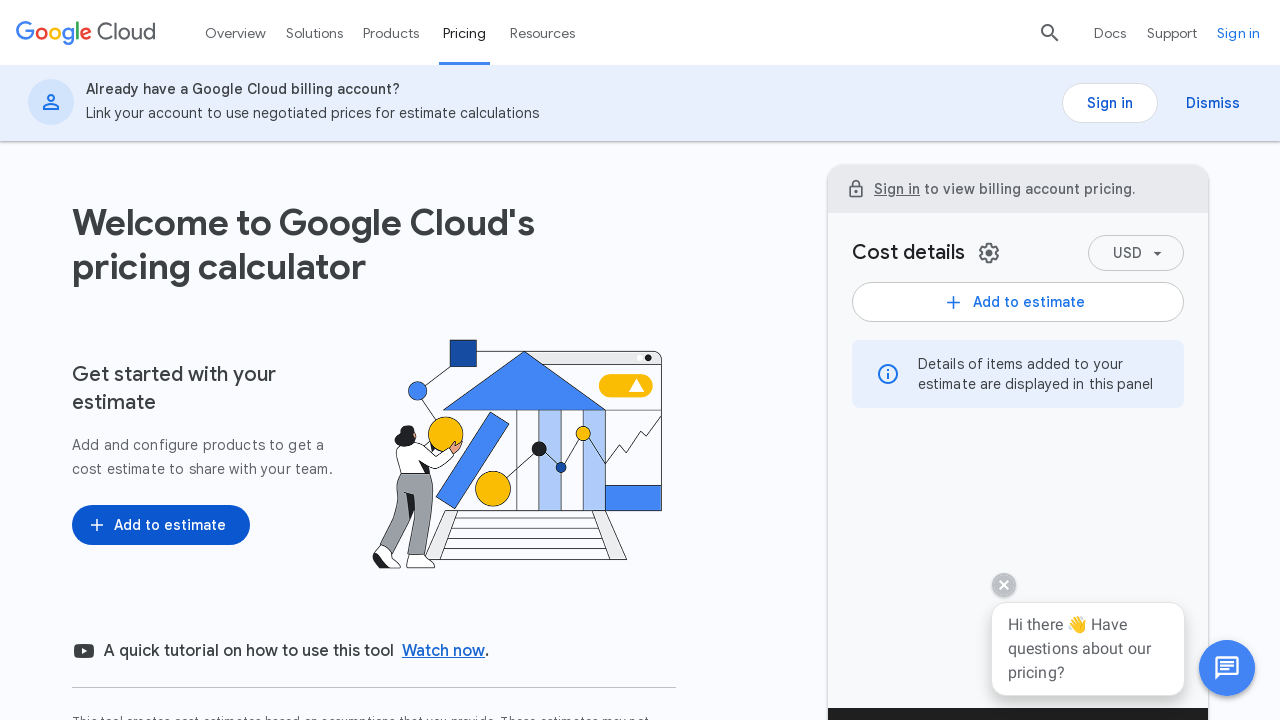

Verified that 2 child frames are present on the page
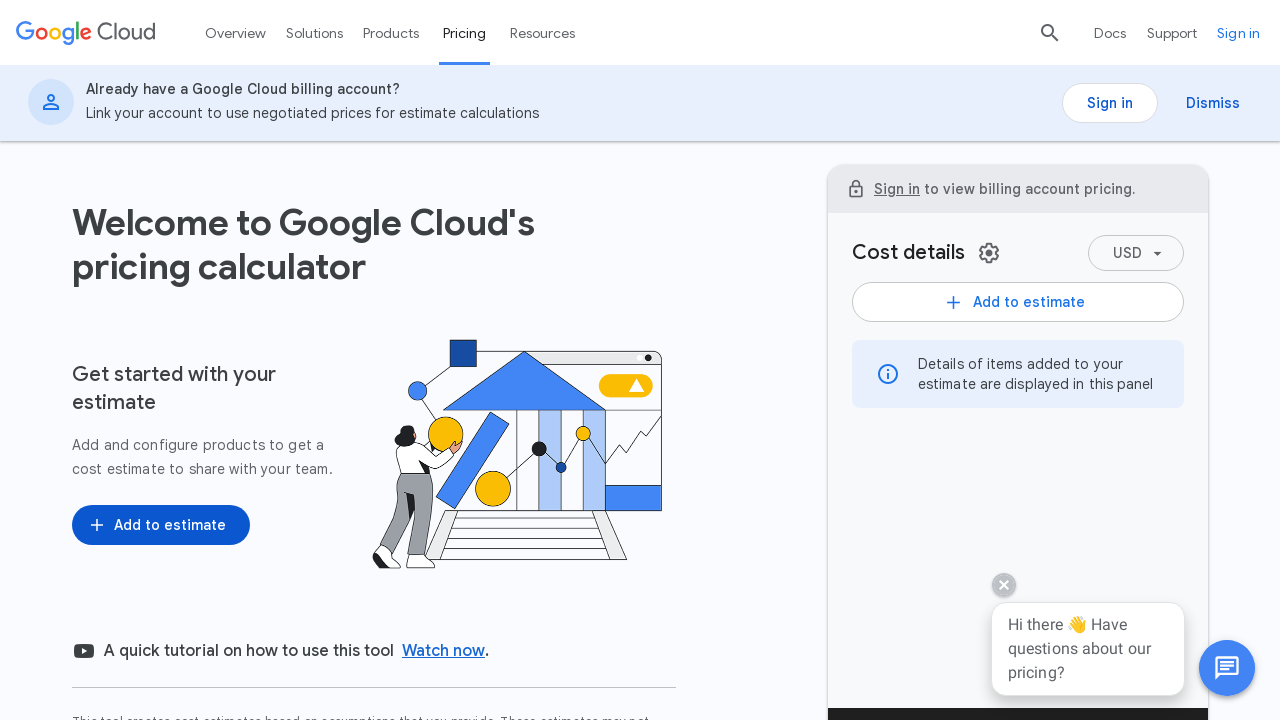

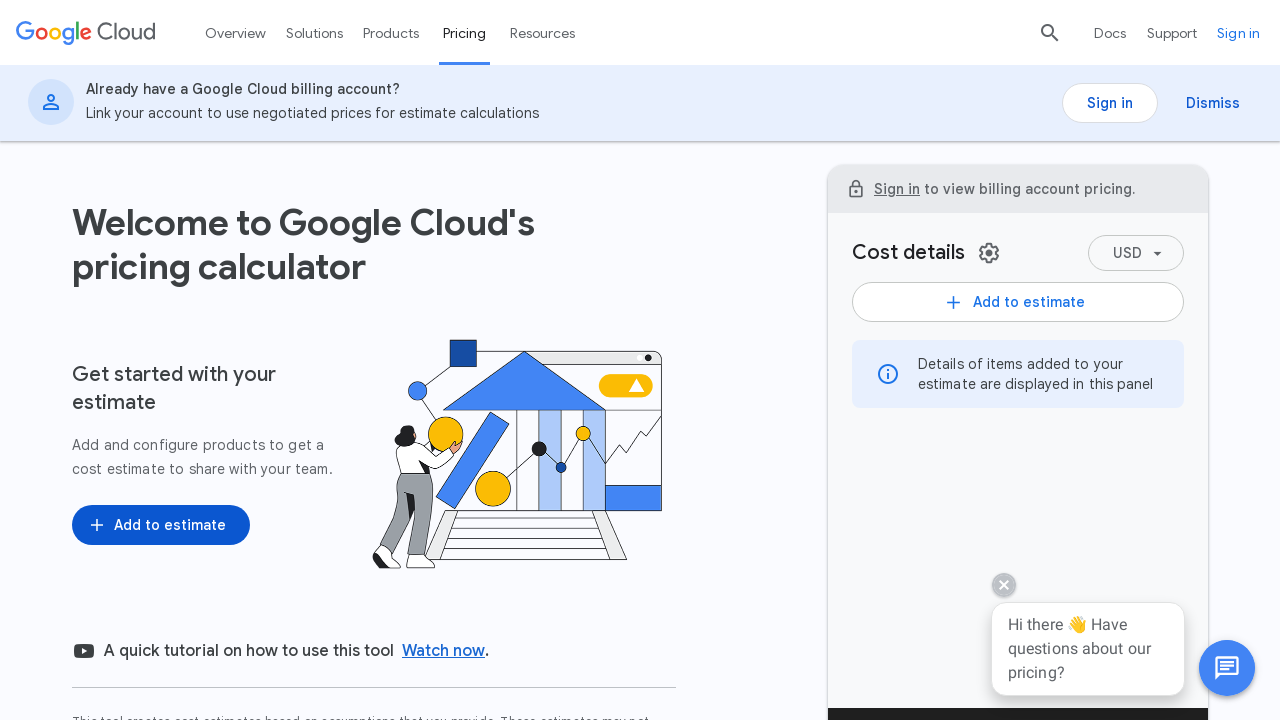